Tests dynamic loading functionality by clicking a start button and waiting for content to appear after a loading indicator disappears

Starting URL: http://the-internet.herokuapp.com/dynamic_loading/2

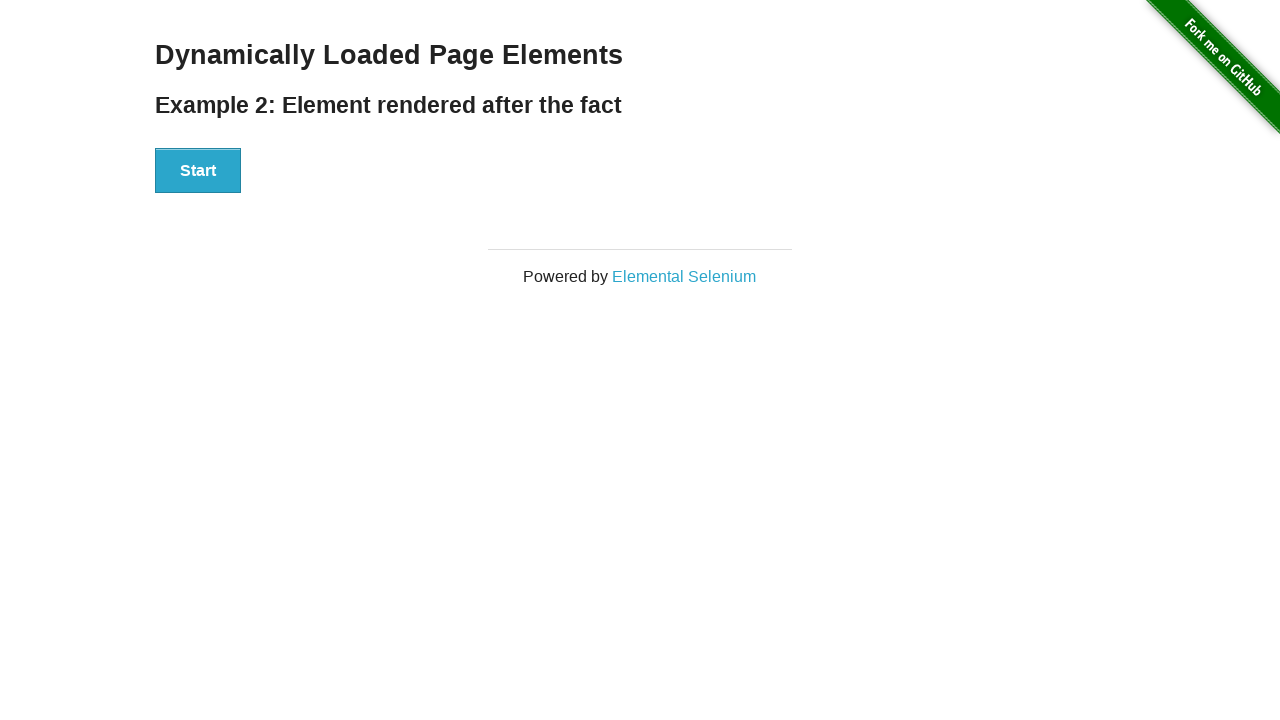

Clicked start button to trigger dynamic loading at (198, 171) on #start>button
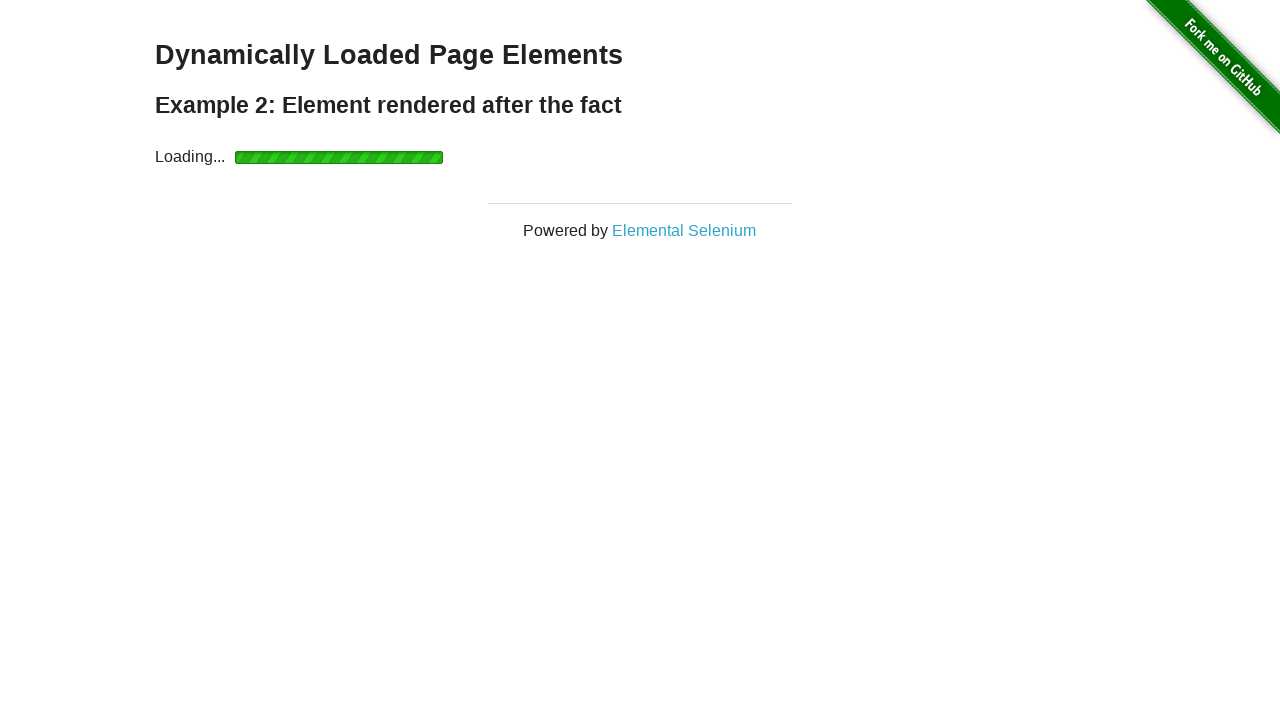

Loading indicator disappeared
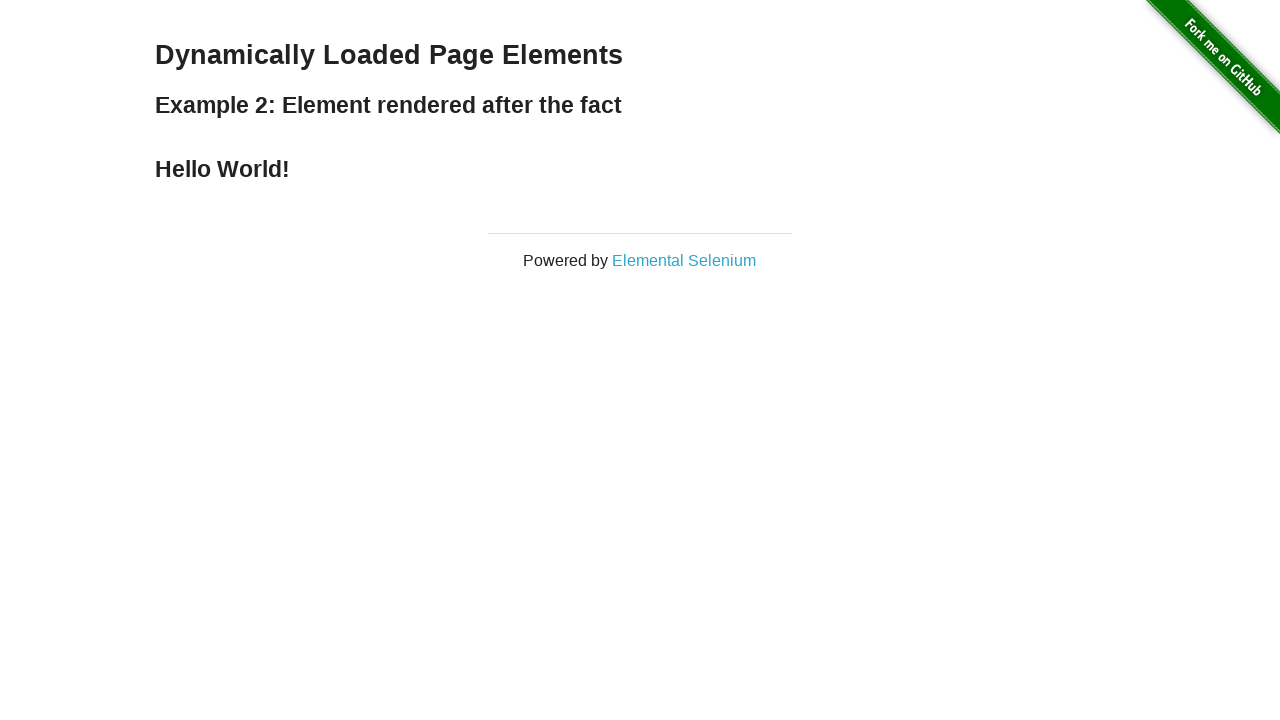

Finish text appeared and became visible
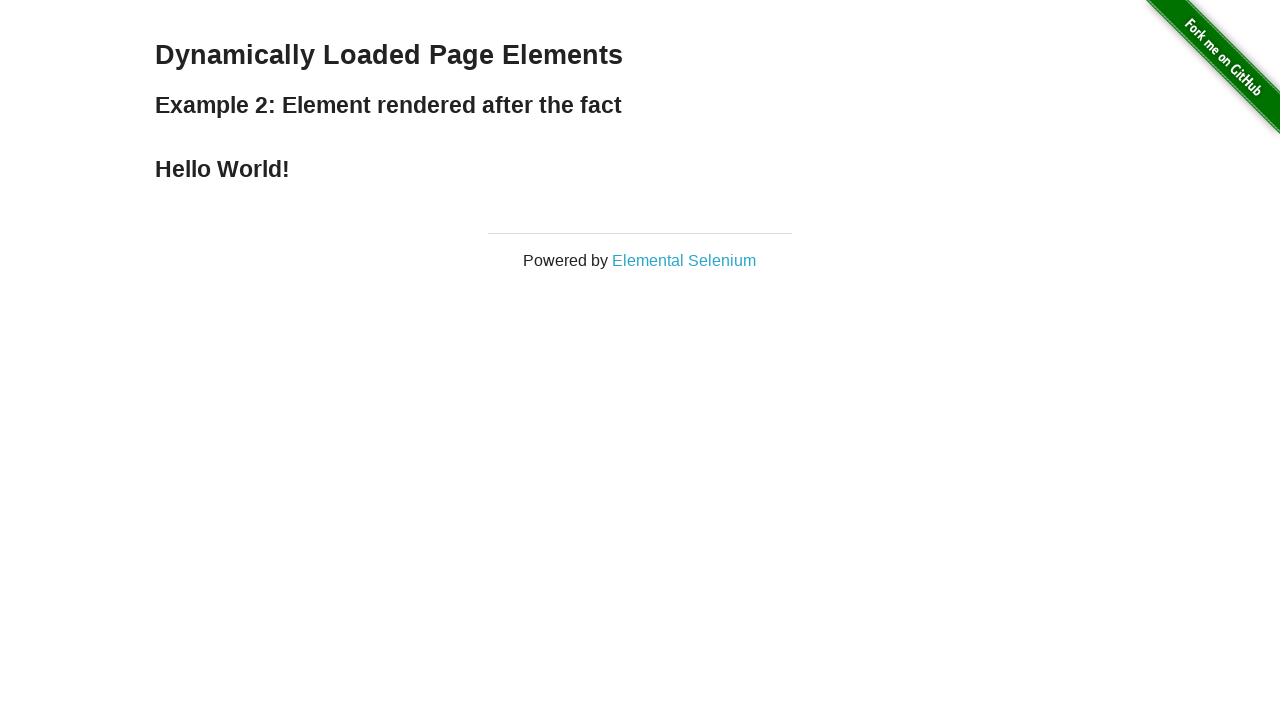

Retrieved result text: Hello World!
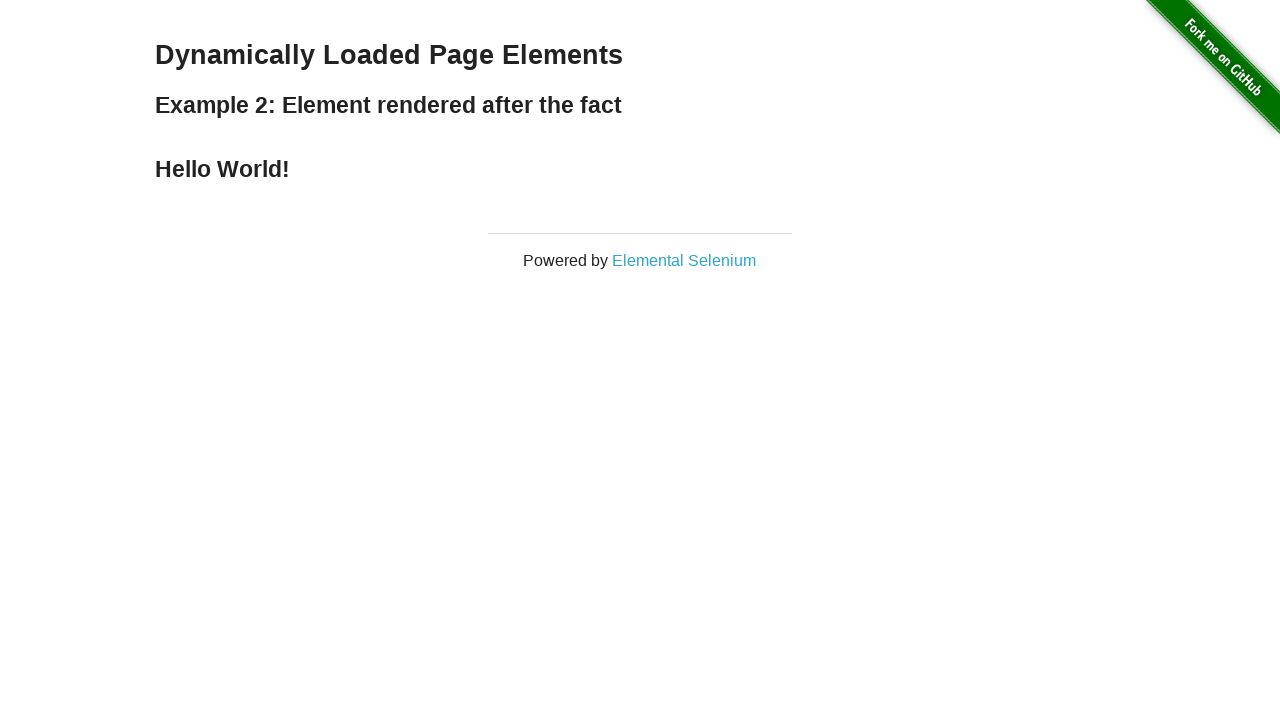

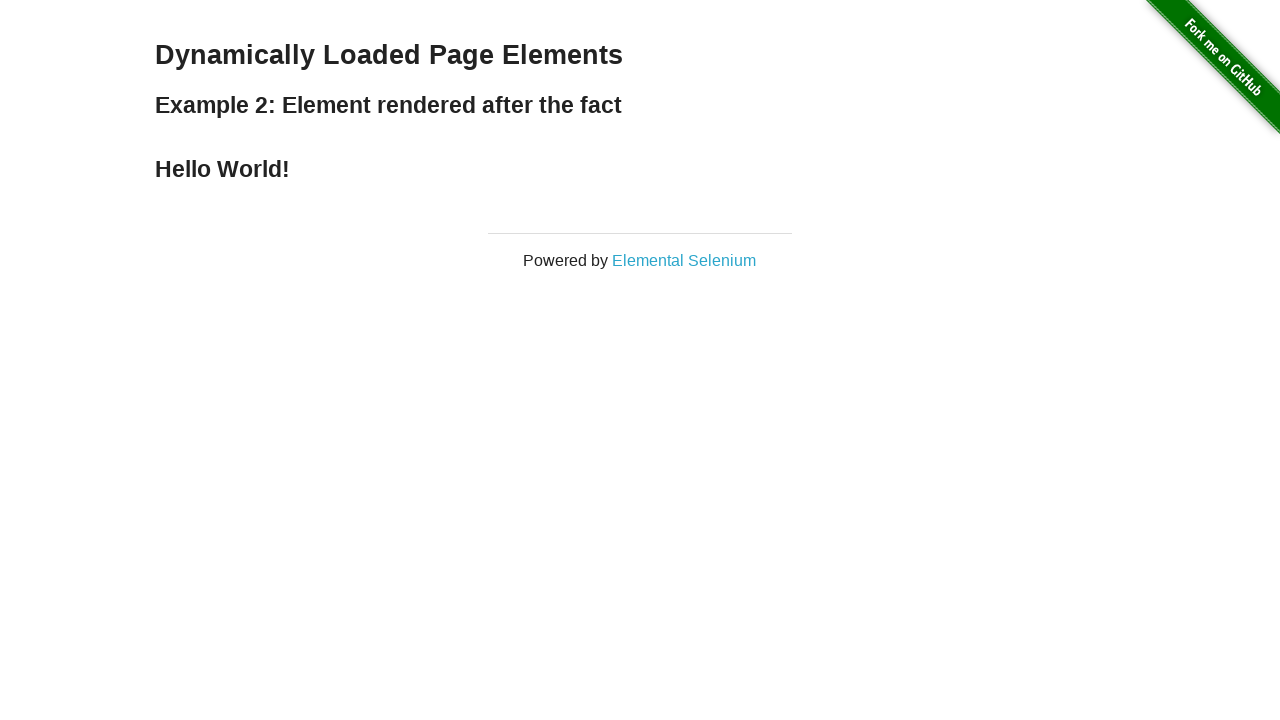